Tests that the complete all checkbox updates state when items are individually completed or cleared

Starting URL: https://demo.playwright.dev/todomvc

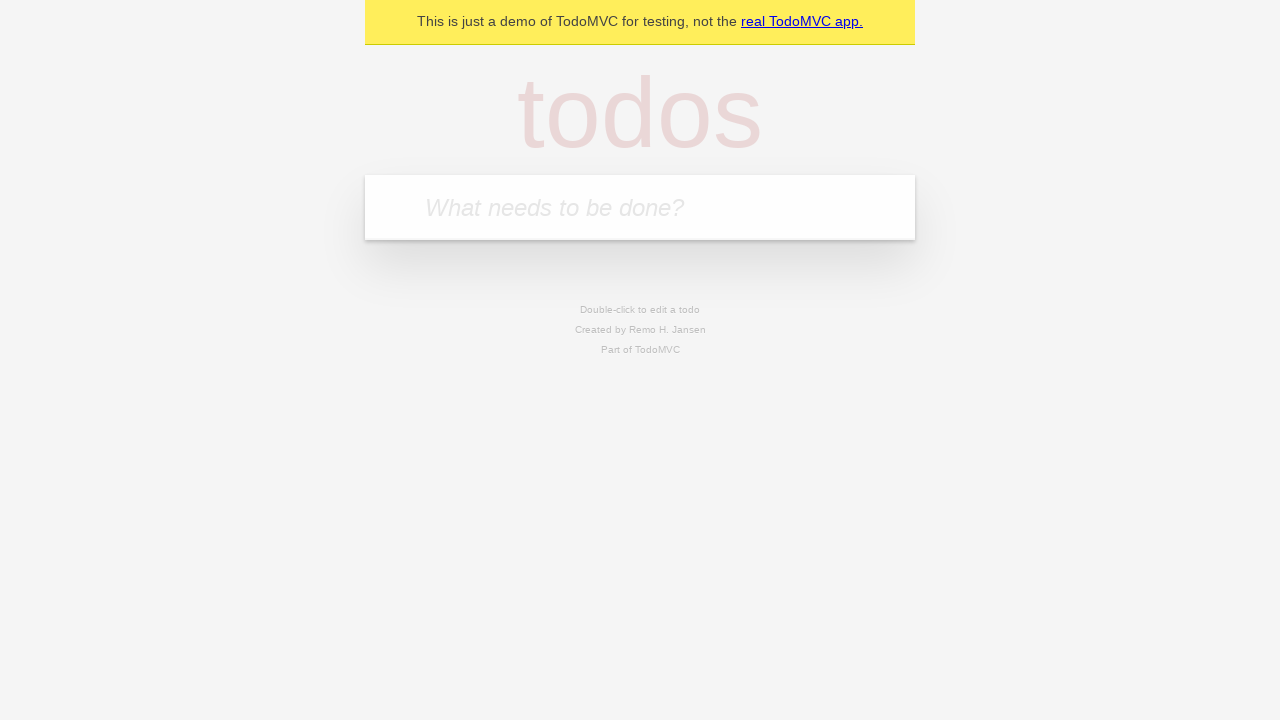

Filled todo input with 'buy some cheese' on internal:attr=[placeholder="What needs to be done?"i]
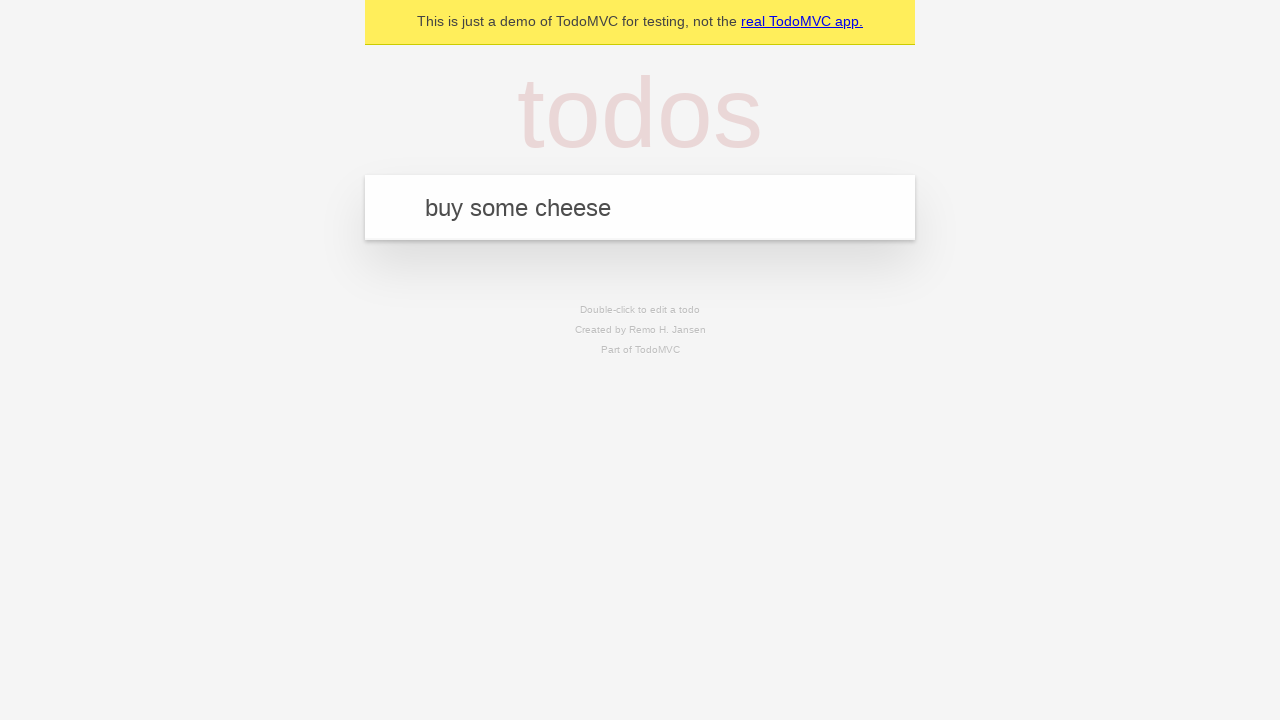

Pressed Enter to add first todo on internal:attr=[placeholder="What needs to be done?"i]
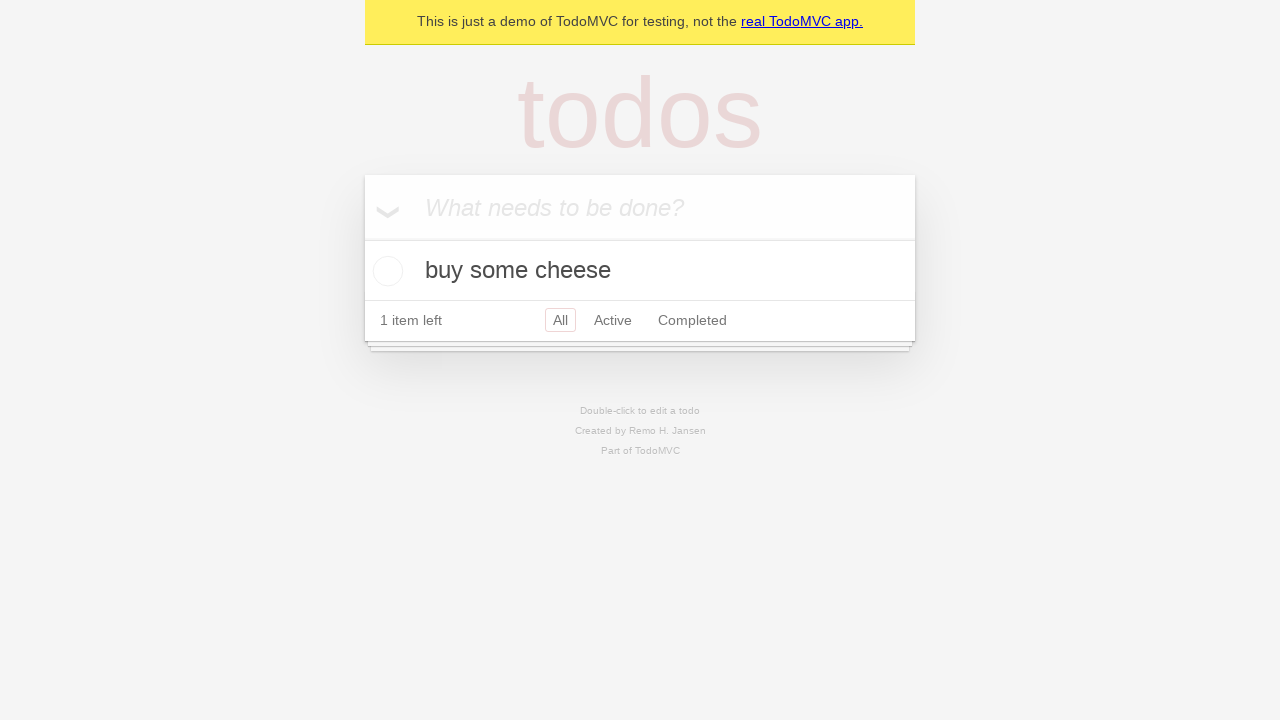

Filled todo input with 'feed the cat' on internal:attr=[placeholder="What needs to be done?"i]
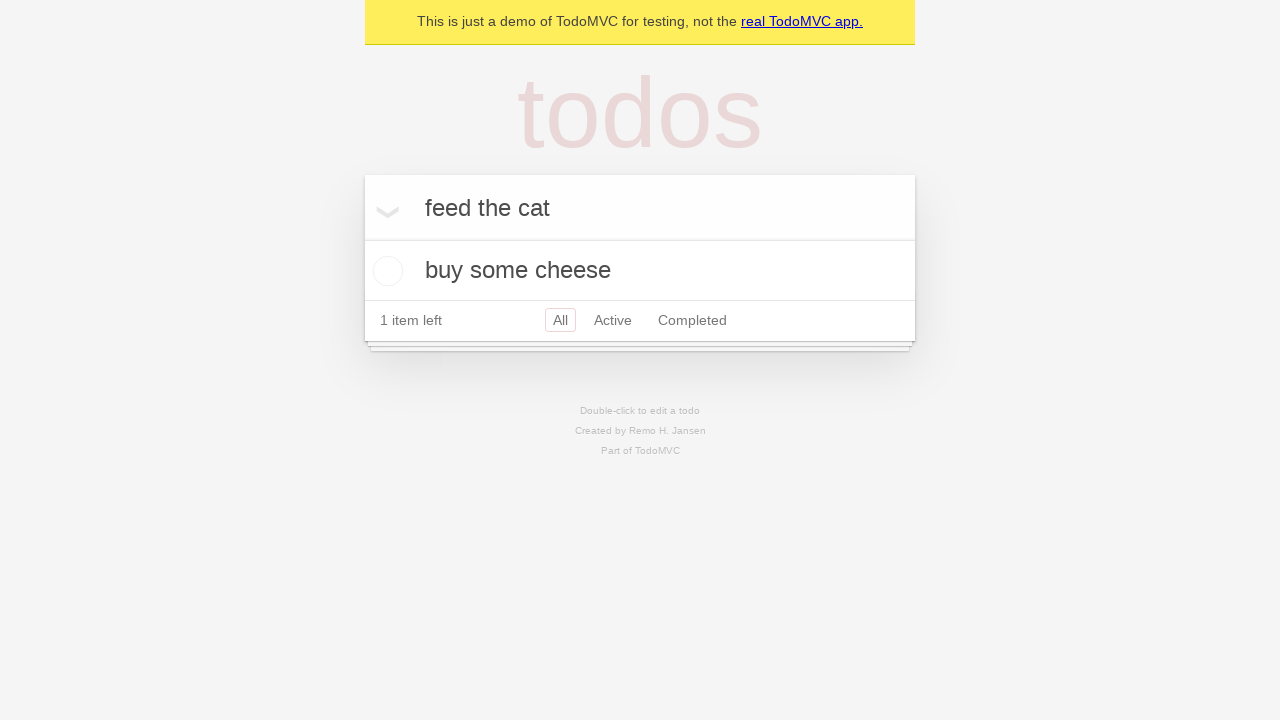

Pressed Enter to add second todo on internal:attr=[placeholder="What needs to be done?"i]
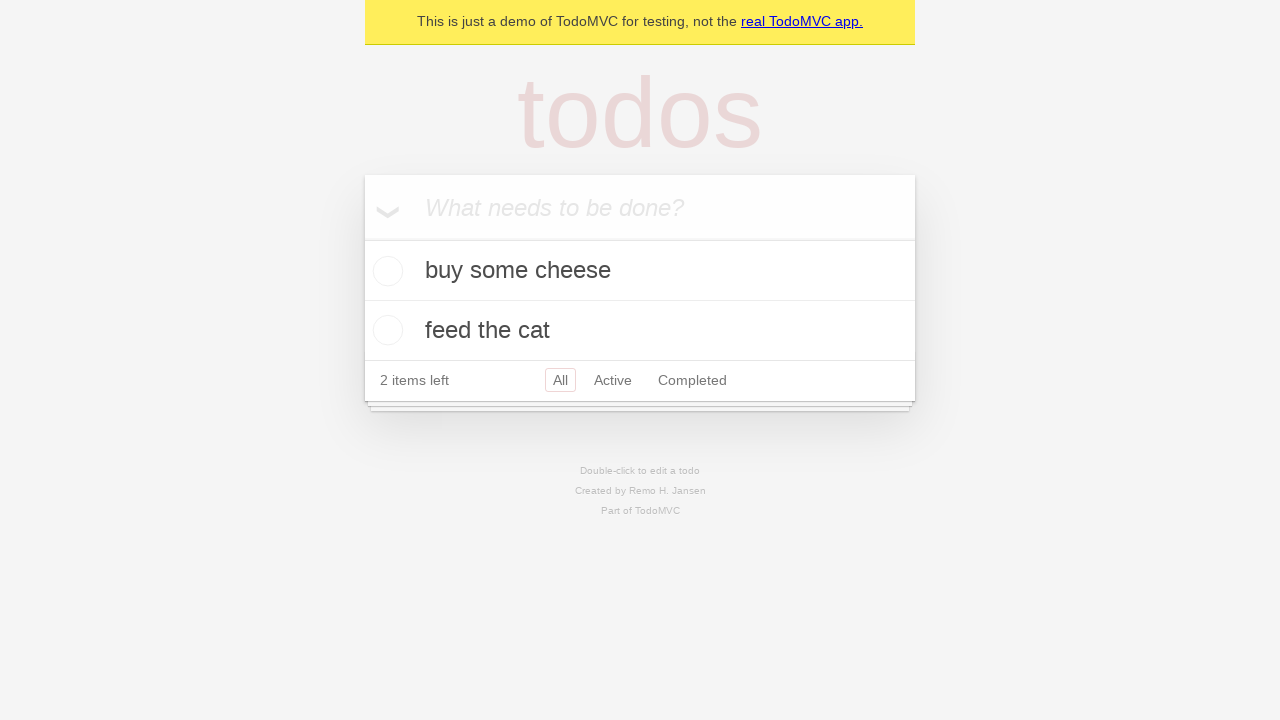

Filled todo input with 'book a doctors appointment' on internal:attr=[placeholder="What needs to be done?"i]
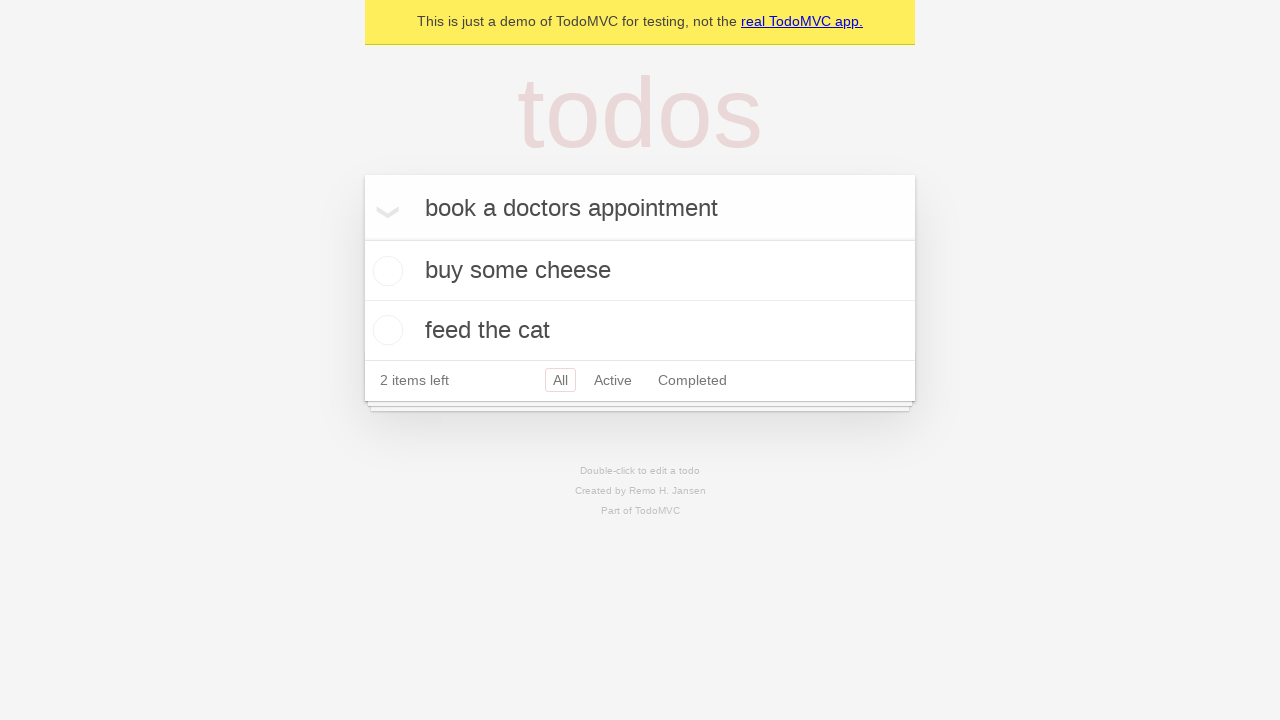

Pressed Enter to add third todo on internal:attr=[placeholder="What needs to be done?"i]
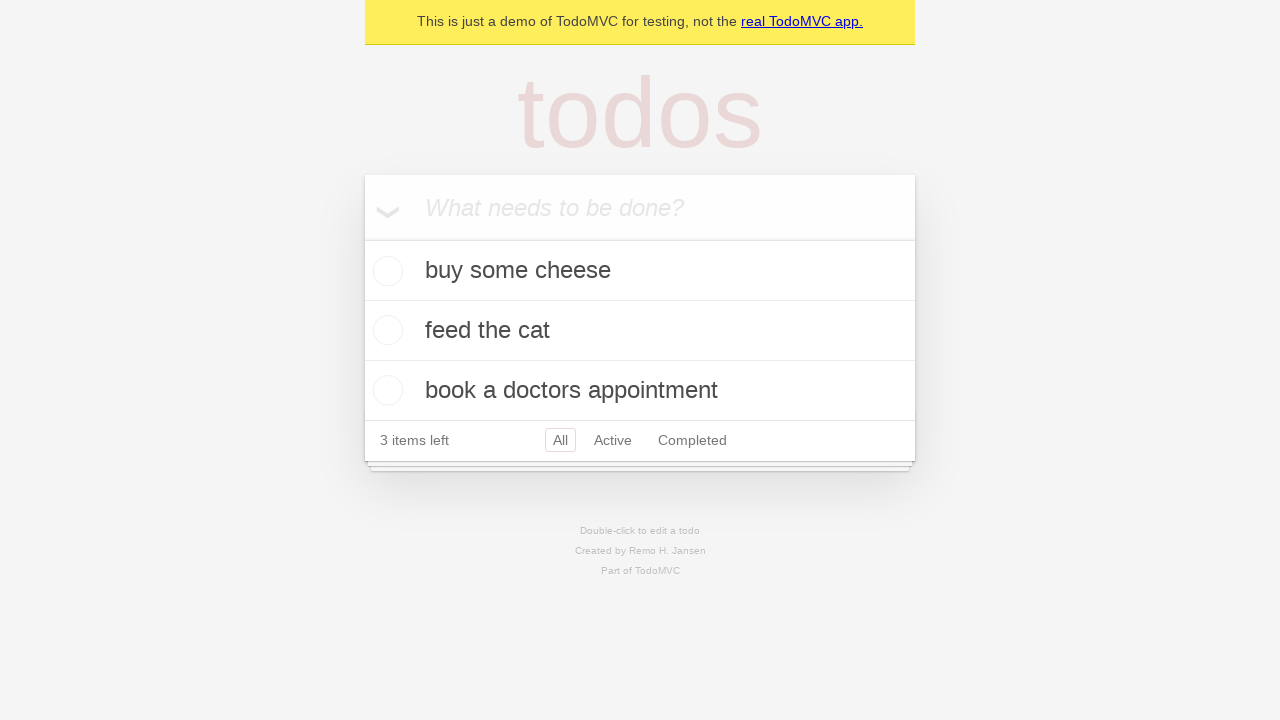

Checked 'Mark all as complete' checkbox at (362, 238) on internal:label="Mark all as complete"i
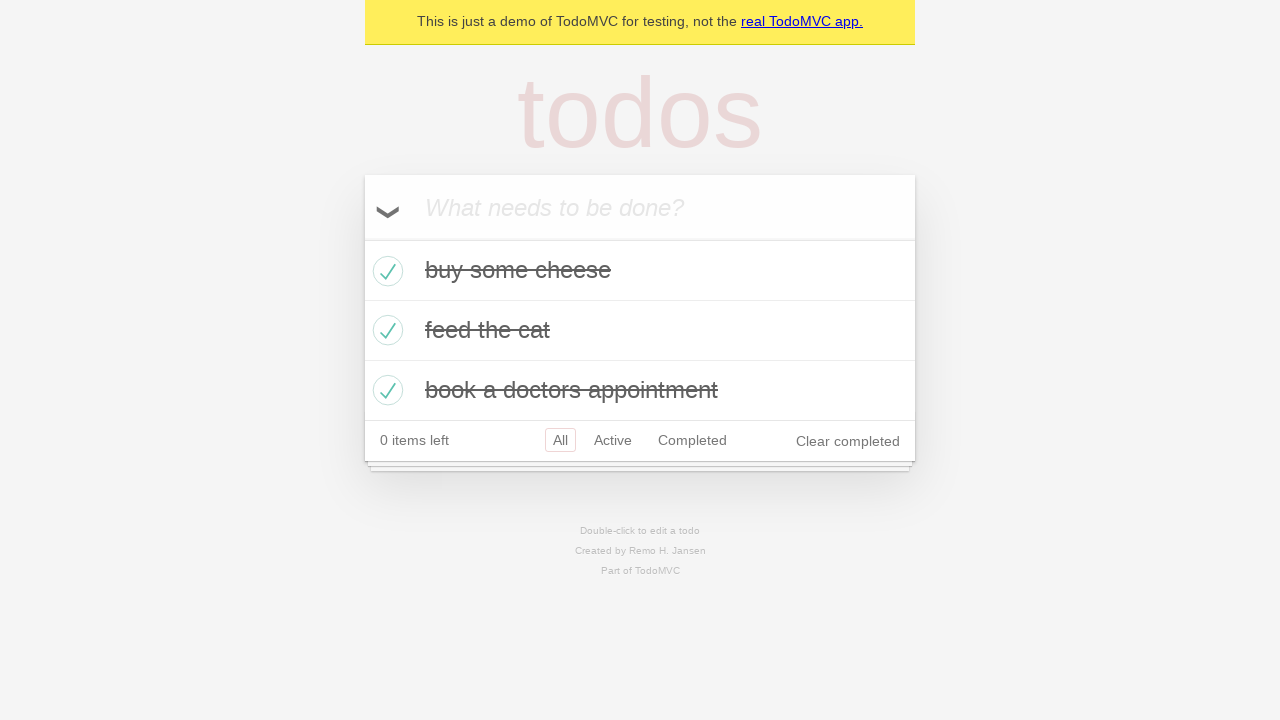

Unchecked first todo item at (385, 271) on internal:testid=[data-testid="todo-item"s] >> nth=0 >> internal:role=checkbox
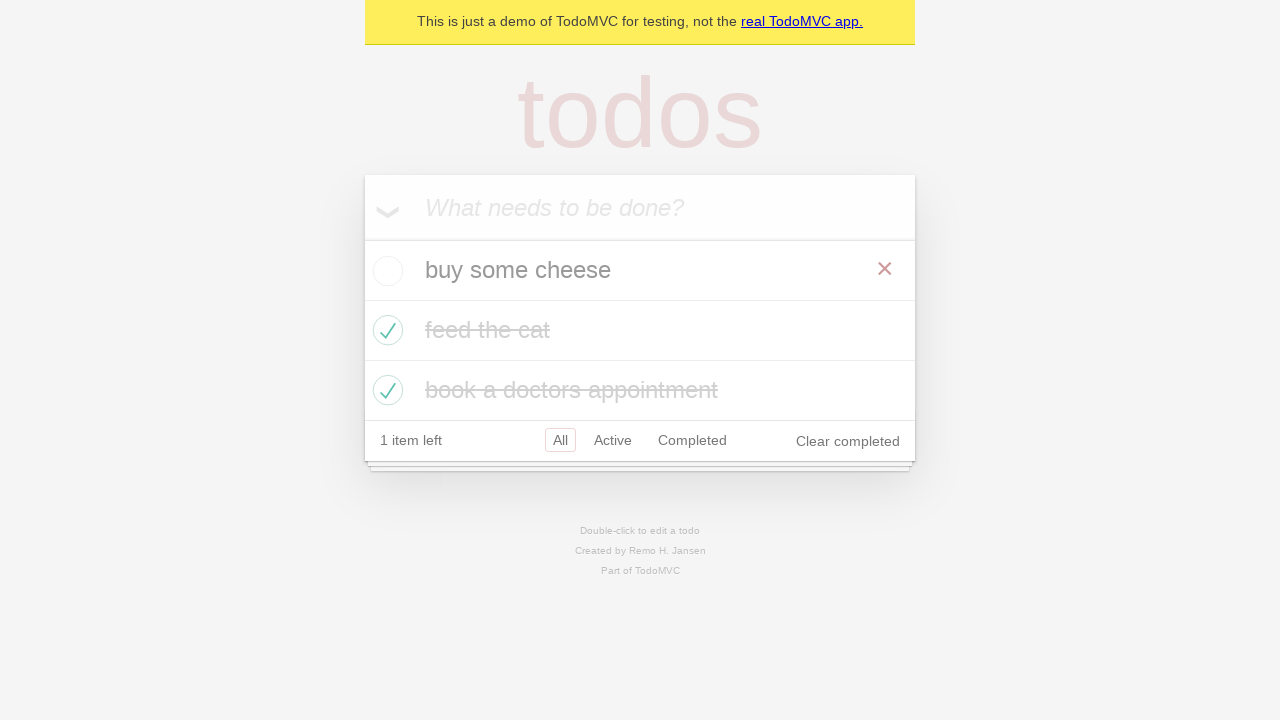

Checked first todo item again at (385, 271) on internal:testid=[data-testid="todo-item"s] >> nth=0 >> internal:role=checkbox
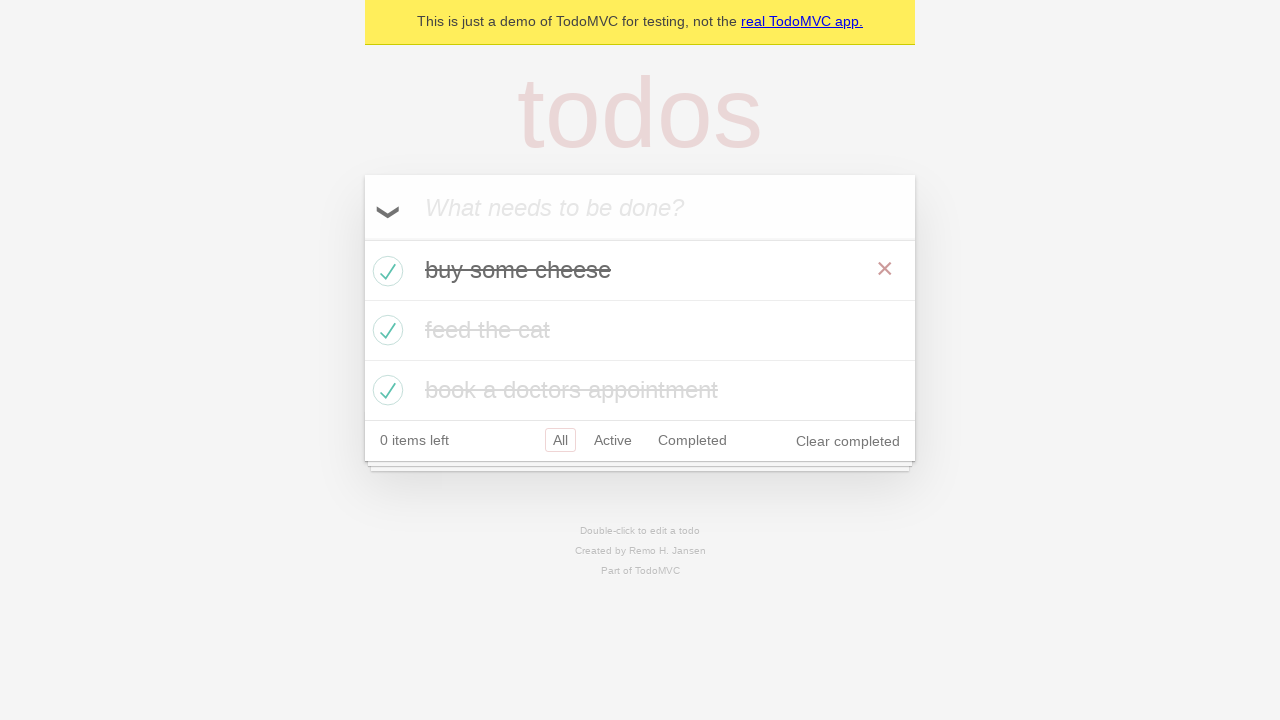

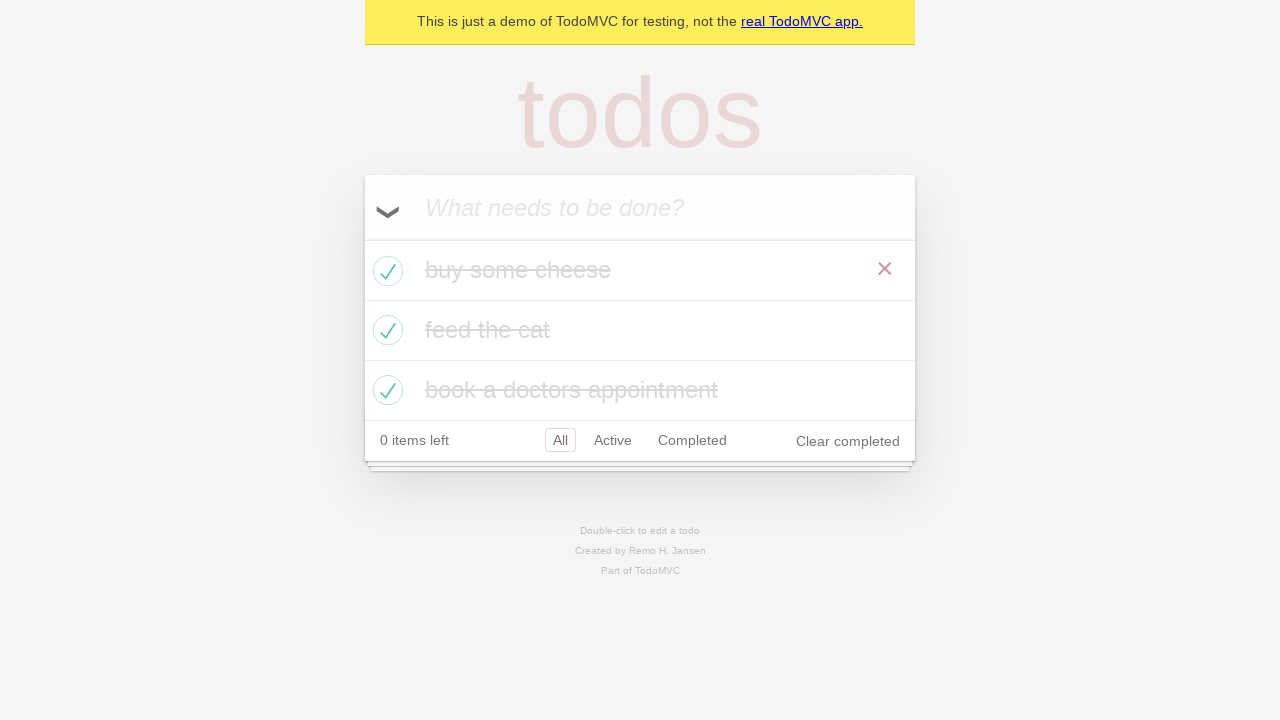